Tests that entered text is trimmed when editing a todo item.

Starting URL: https://demo.playwright.dev/todomvc

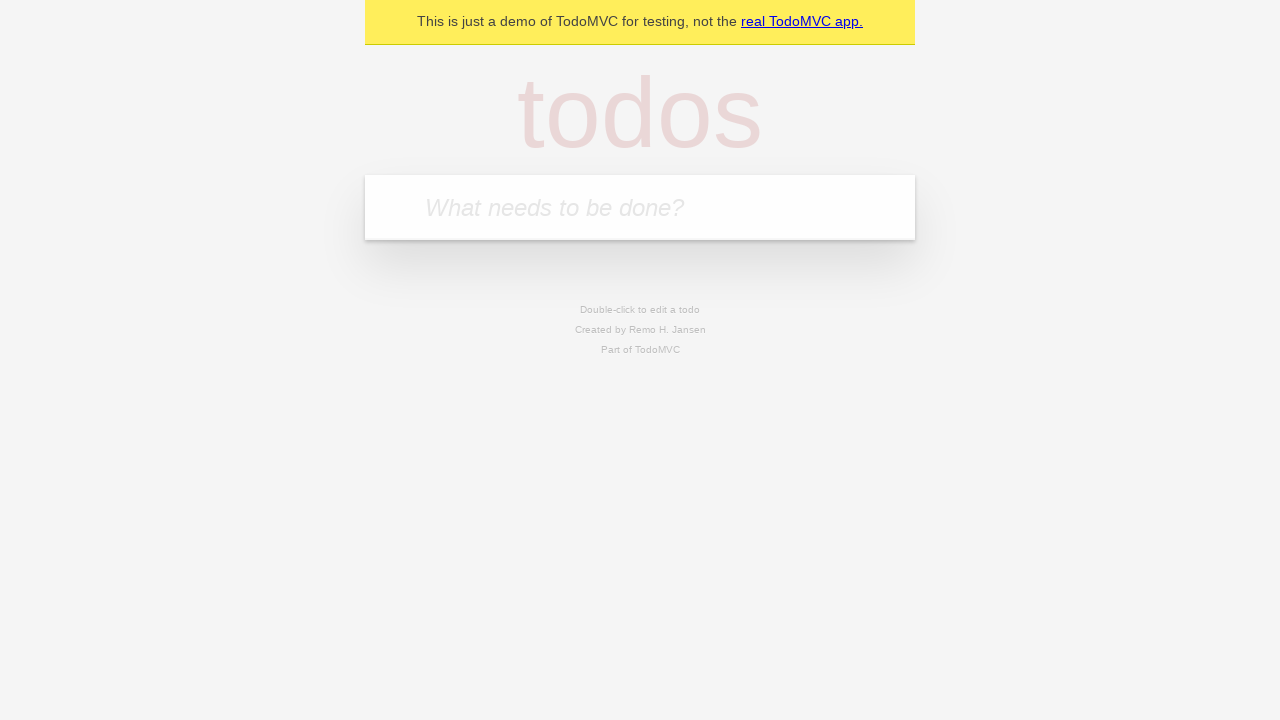

Filled new todo field with 'buy some cheese' on internal:attr=[placeholder="What needs to be done?"i]
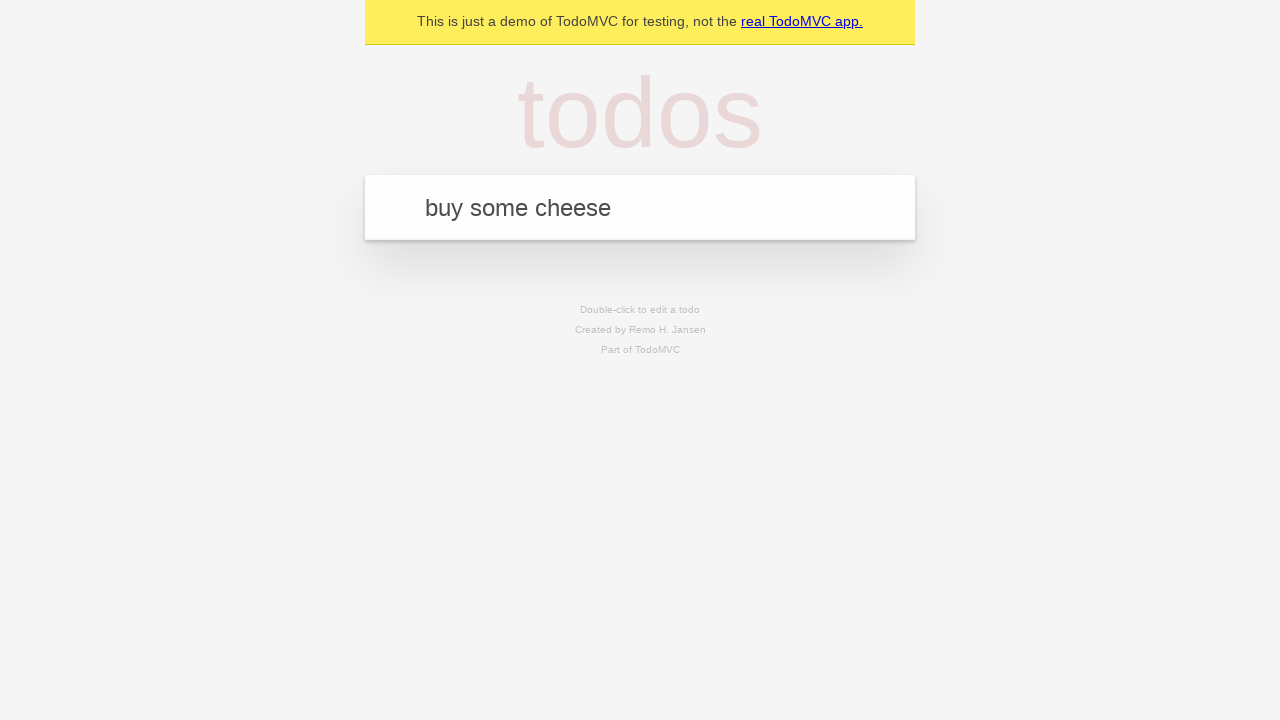

Pressed Enter to create first todo on internal:attr=[placeholder="What needs to be done?"i]
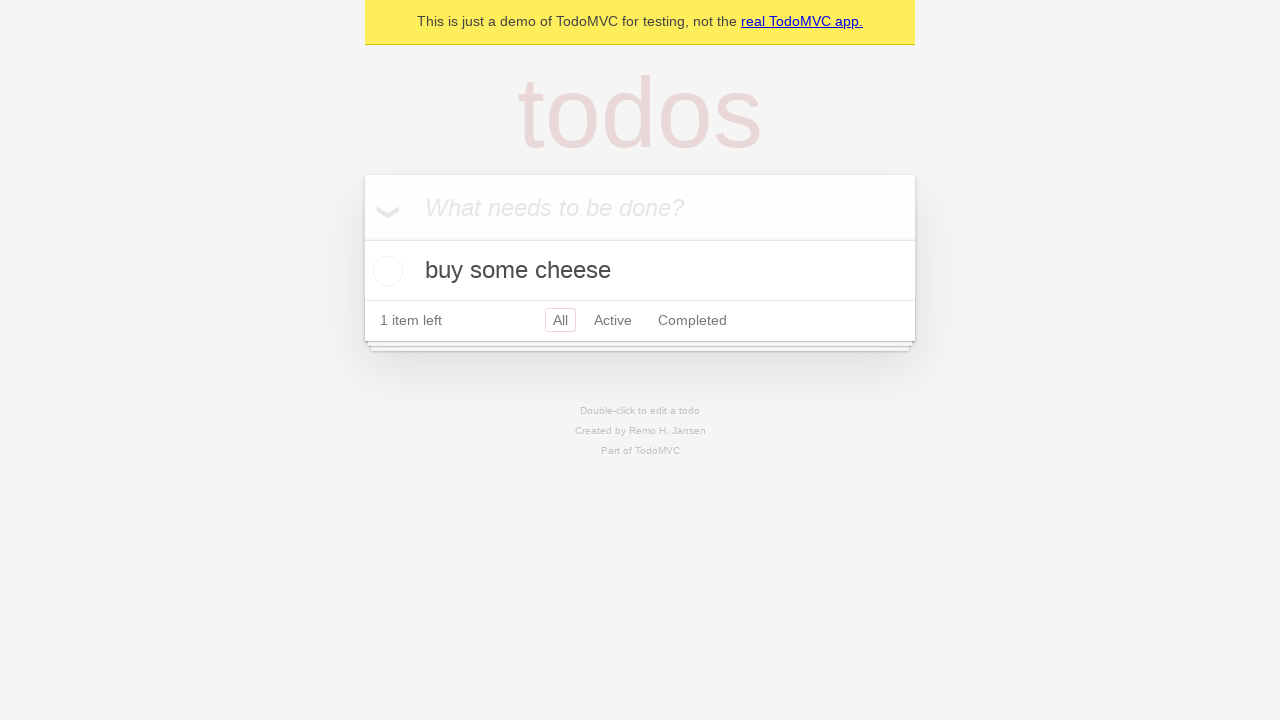

Filled new todo field with 'feed the cat' on internal:attr=[placeholder="What needs to be done?"i]
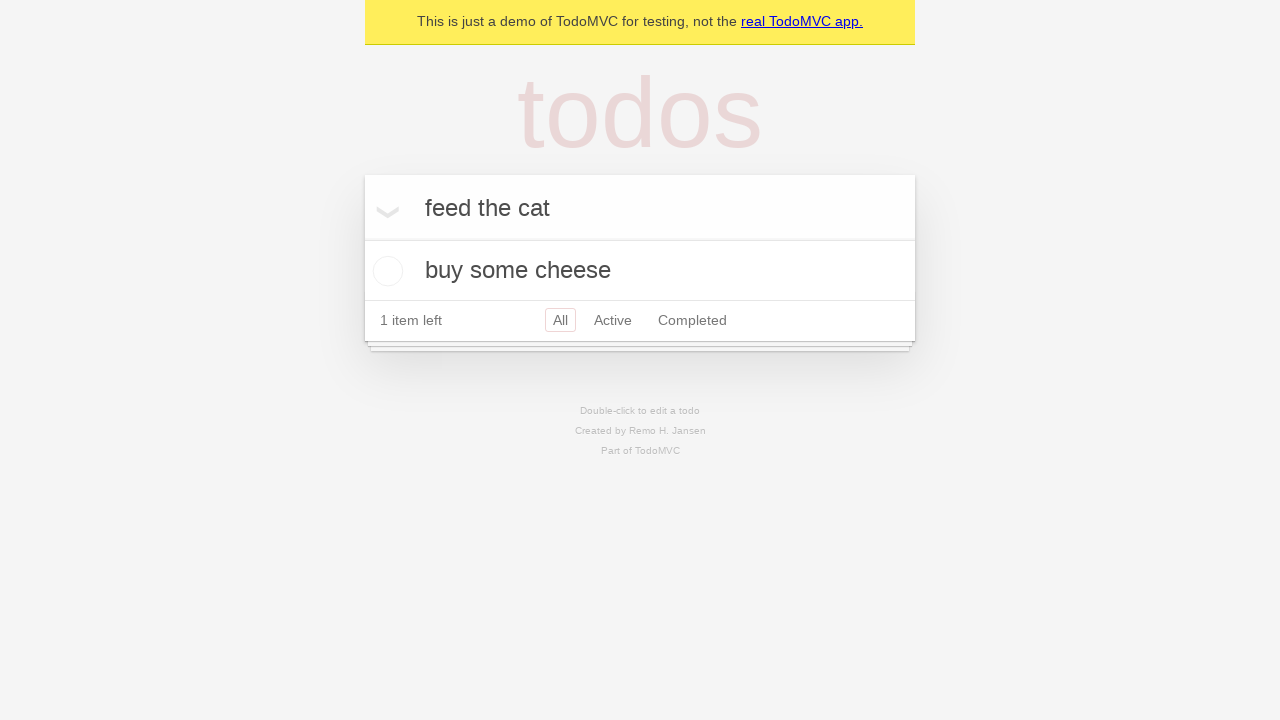

Pressed Enter to create second todo on internal:attr=[placeholder="What needs to be done?"i]
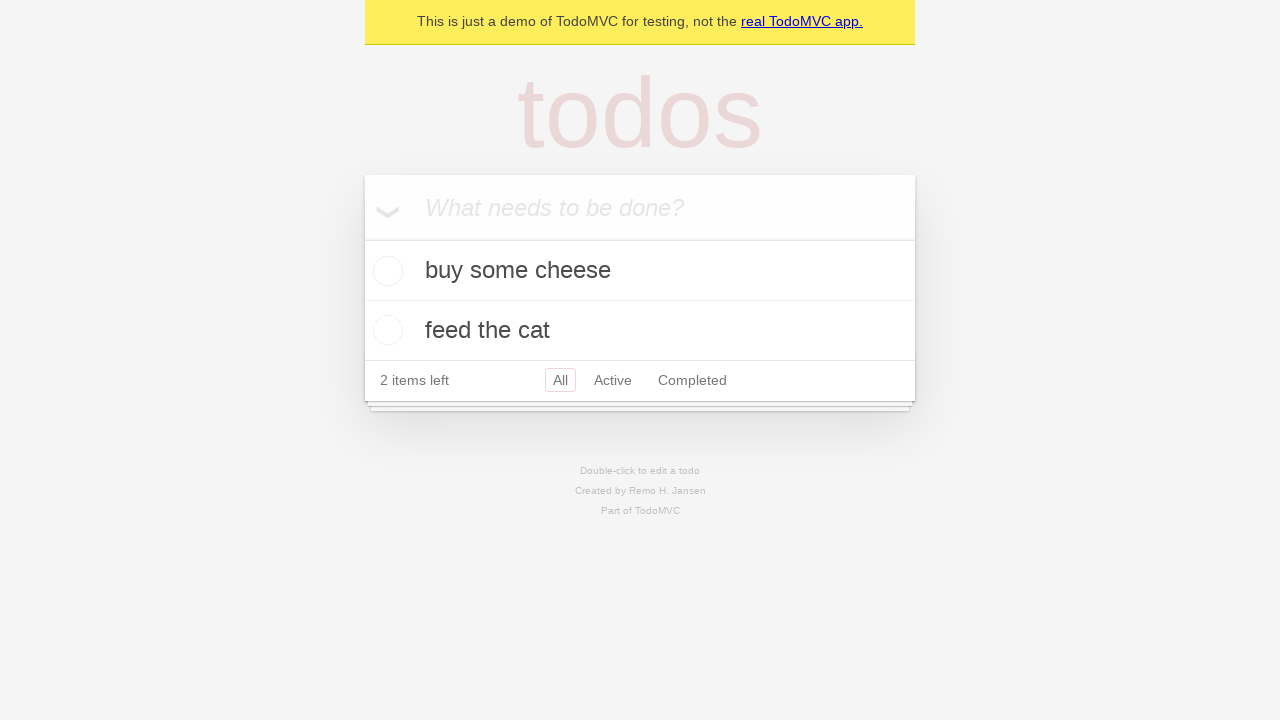

Filled new todo field with 'book a doctors appointment' on internal:attr=[placeholder="What needs to be done?"i]
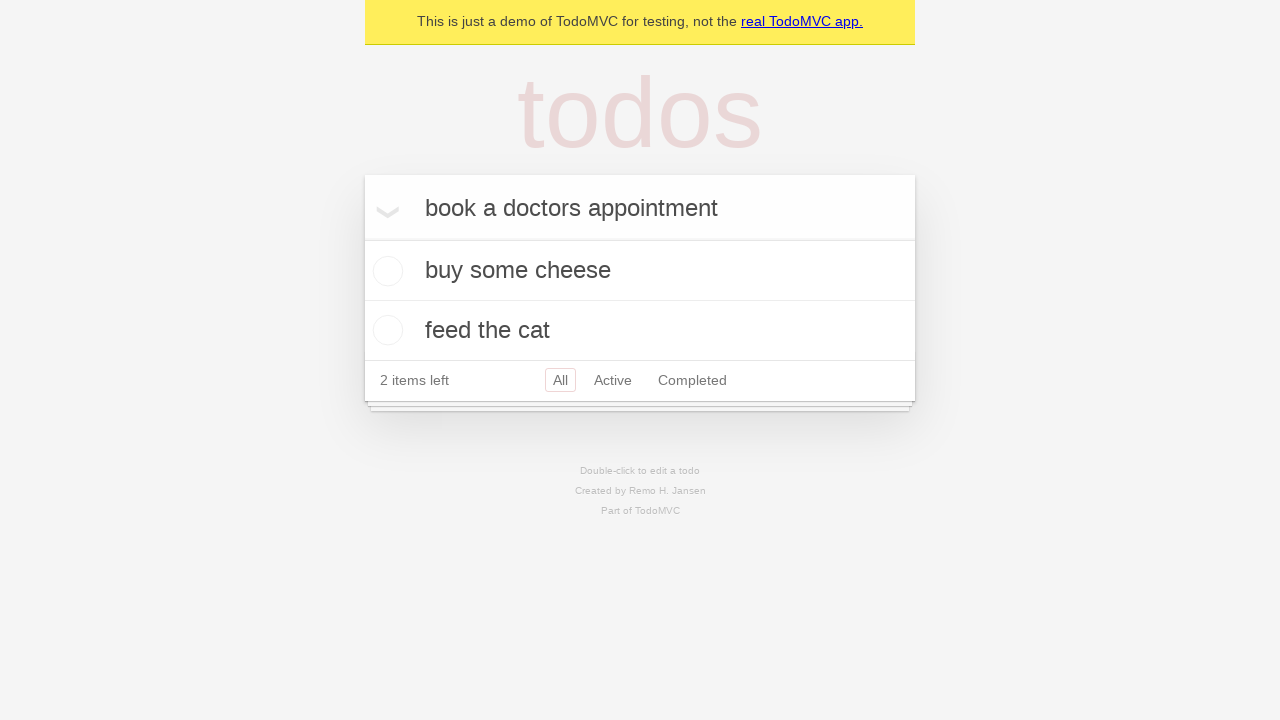

Pressed Enter to create third todo on internal:attr=[placeholder="What needs to be done?"i]
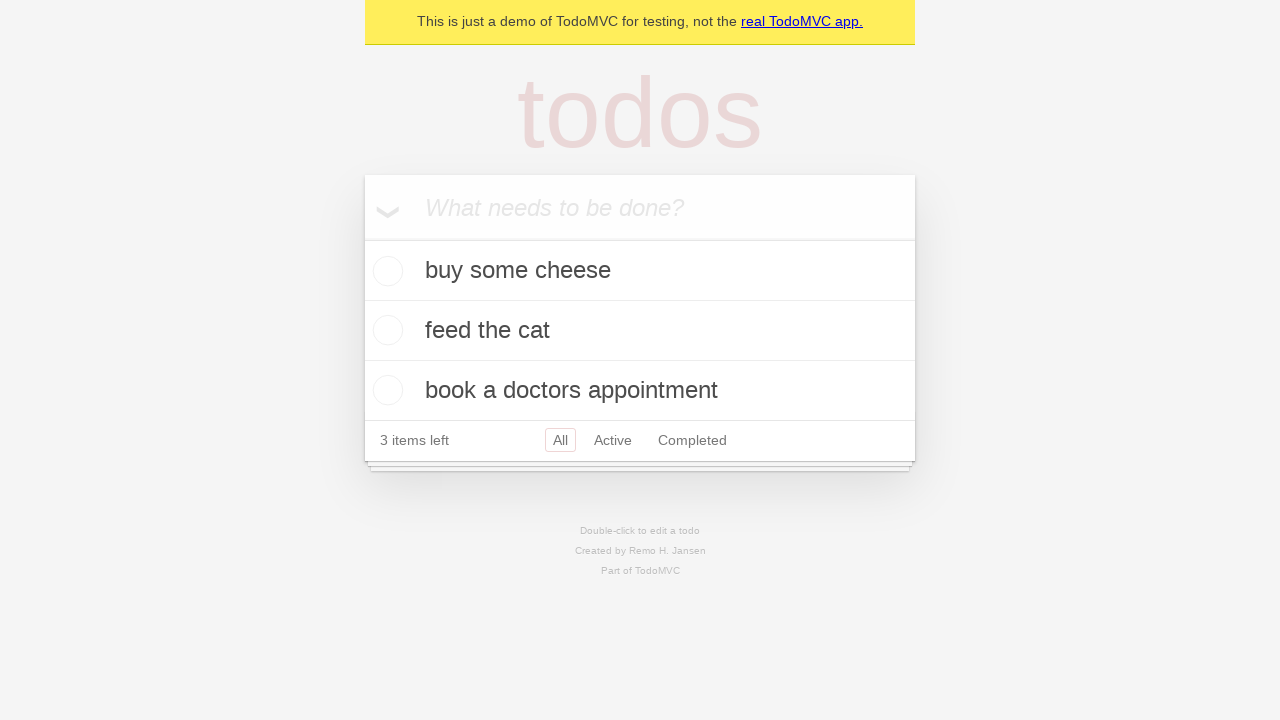

Double-clicked second todo item to enter edit mode at (640, 331) on internal:testid=[data-testid="todo-item"s] >> nth=1
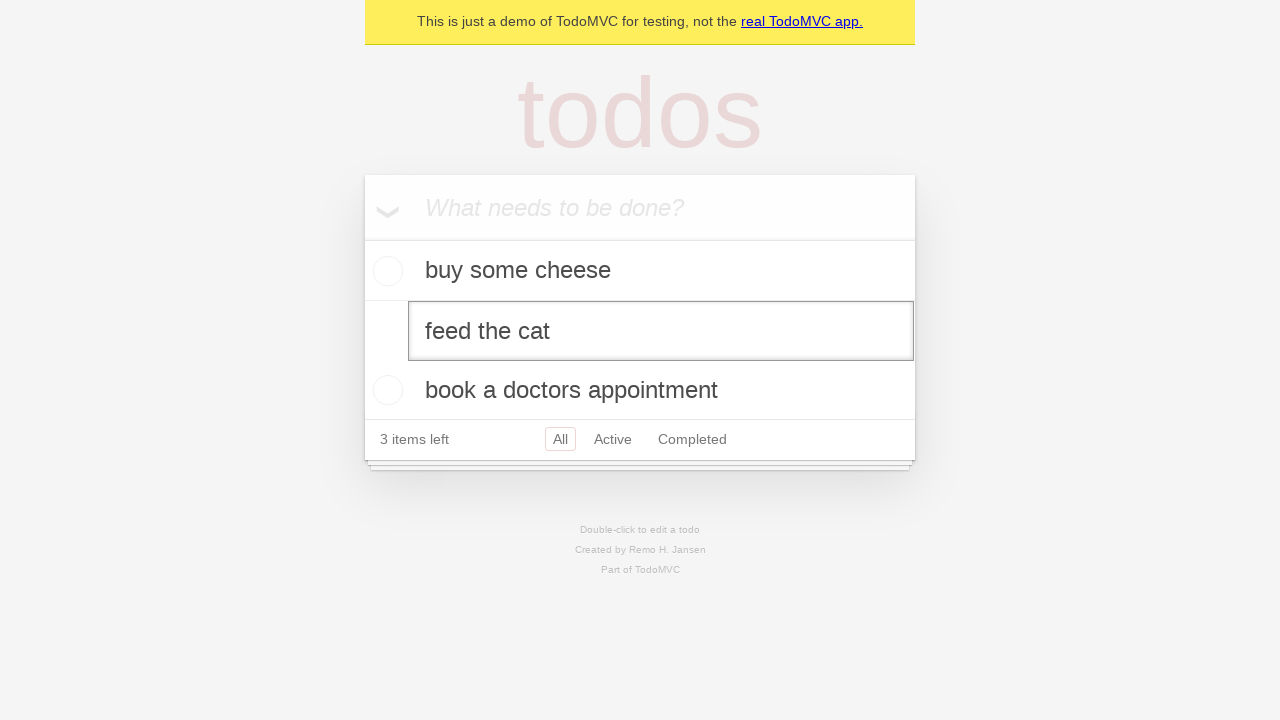

Filled edit field with text containing leading and trailing whitespace on internal:testid=[data-testid="todo-item"s] >> nth=1 >> internal:role=textbox[nam
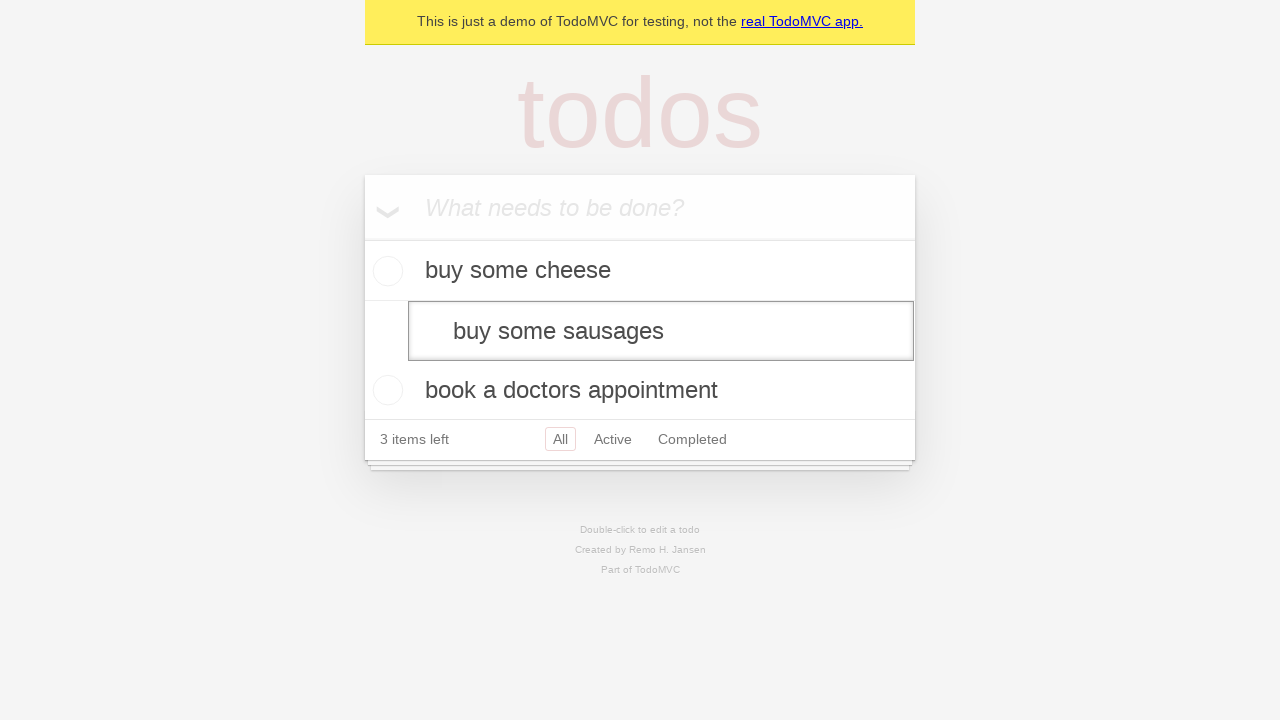

Pressed Enter to confirm edit, text should be trimmed on internal:testid=[data-testid="todo-item"s] >> nth=1 >> internal:role=textbox[nam
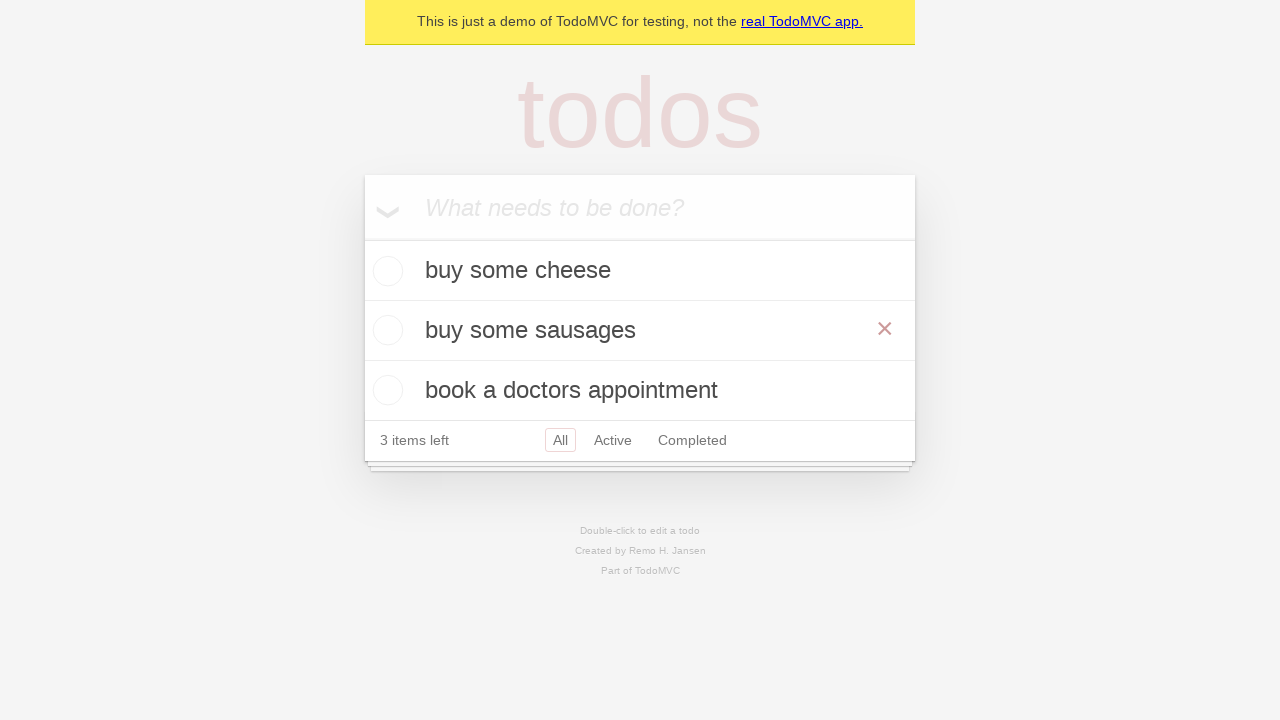

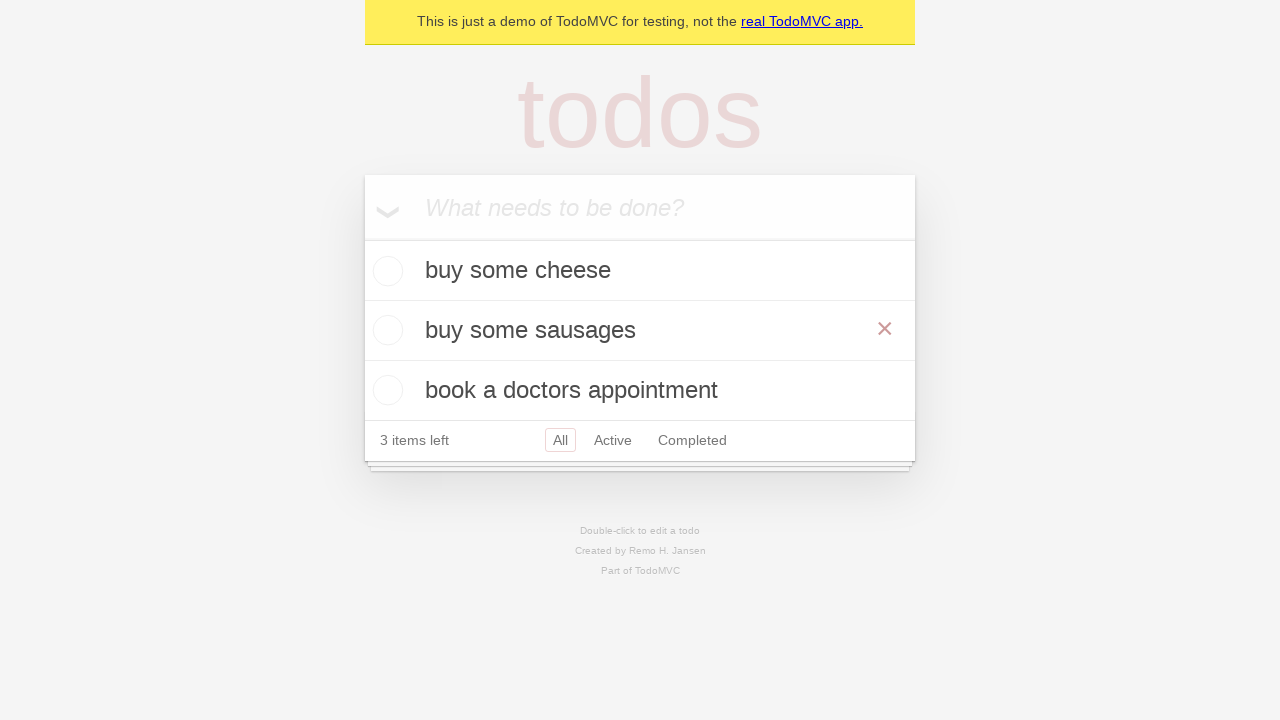